Tests clicking an "Unauthorized" link on the DemoQA links page and verifies that the response displays a 401 Unauthorized status message

Starting URL: https://demoqa.com/links

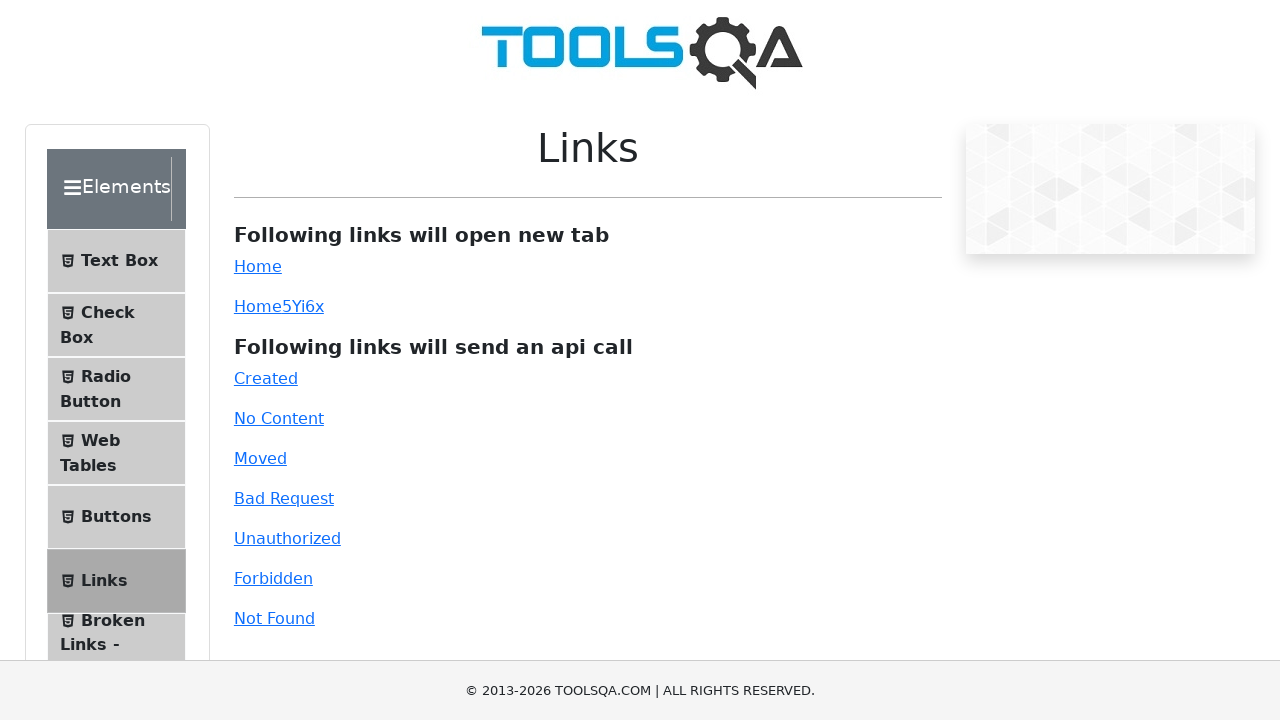

Removed fixed banner element that may obstruct clicks
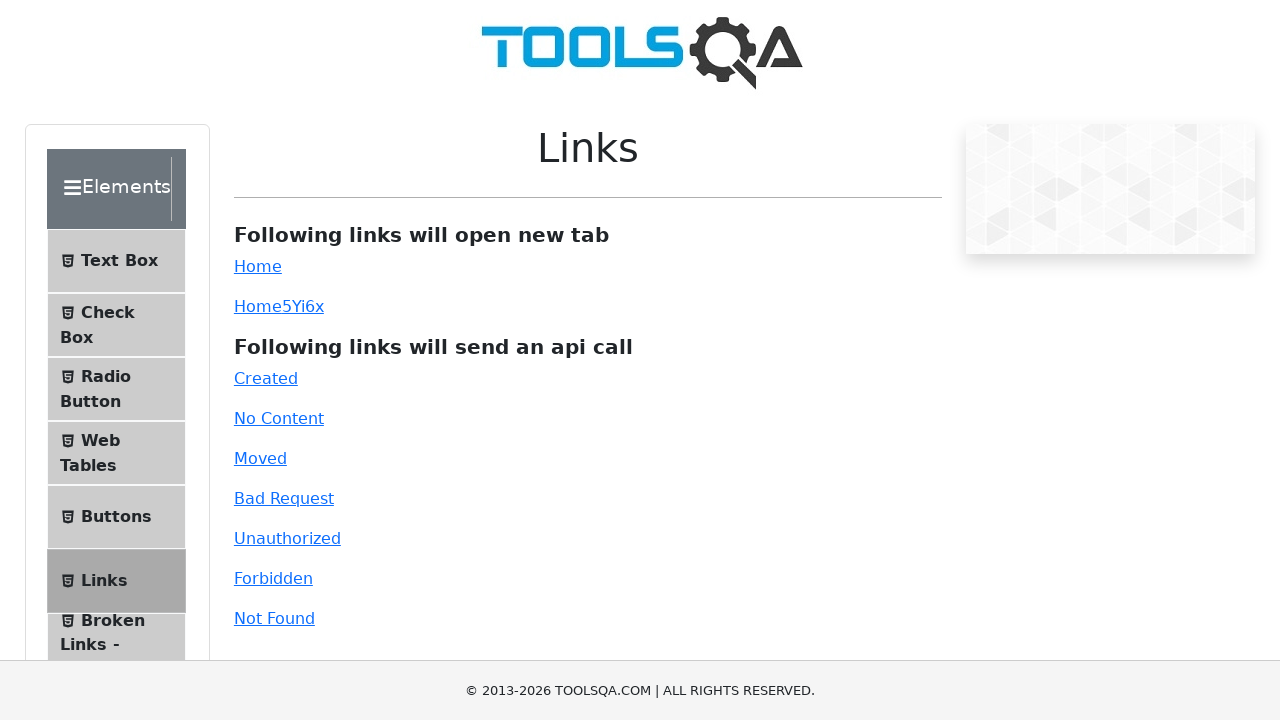

Scrolled down 400 pixels to make the Unauthorized link visible
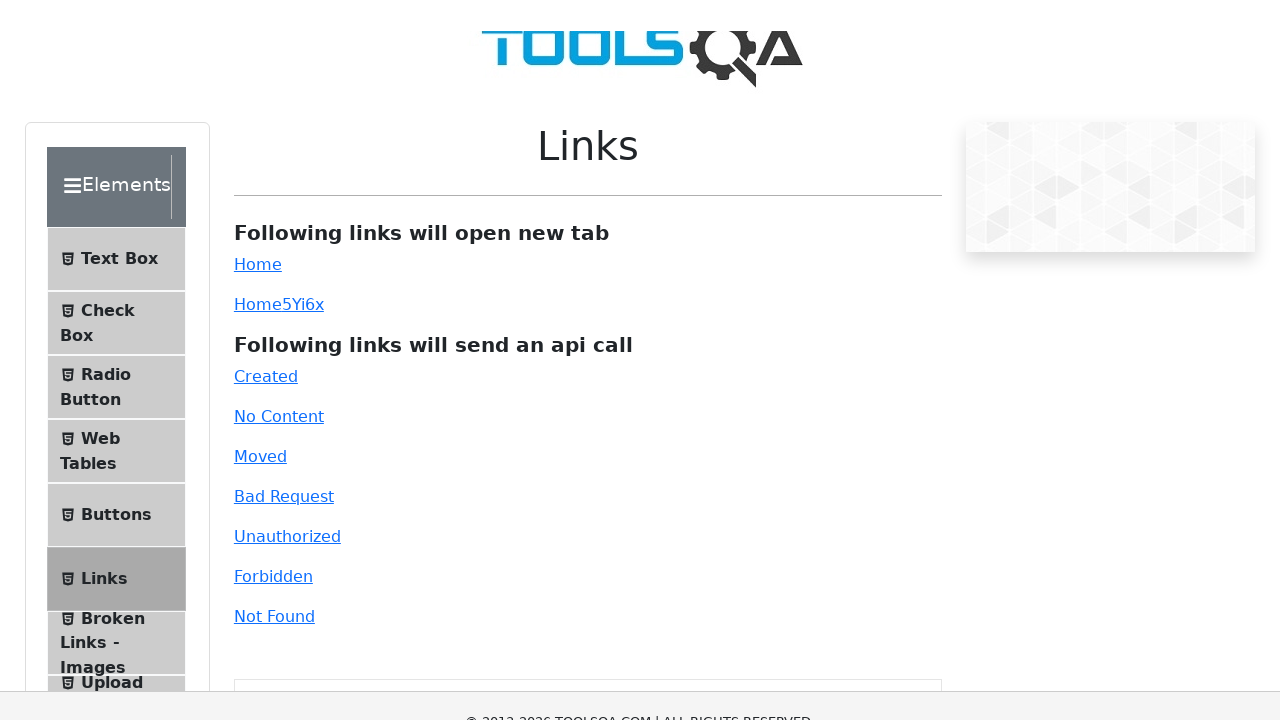

Clicked on the Unauthorized link at (287, 138) on text=Unauthorized
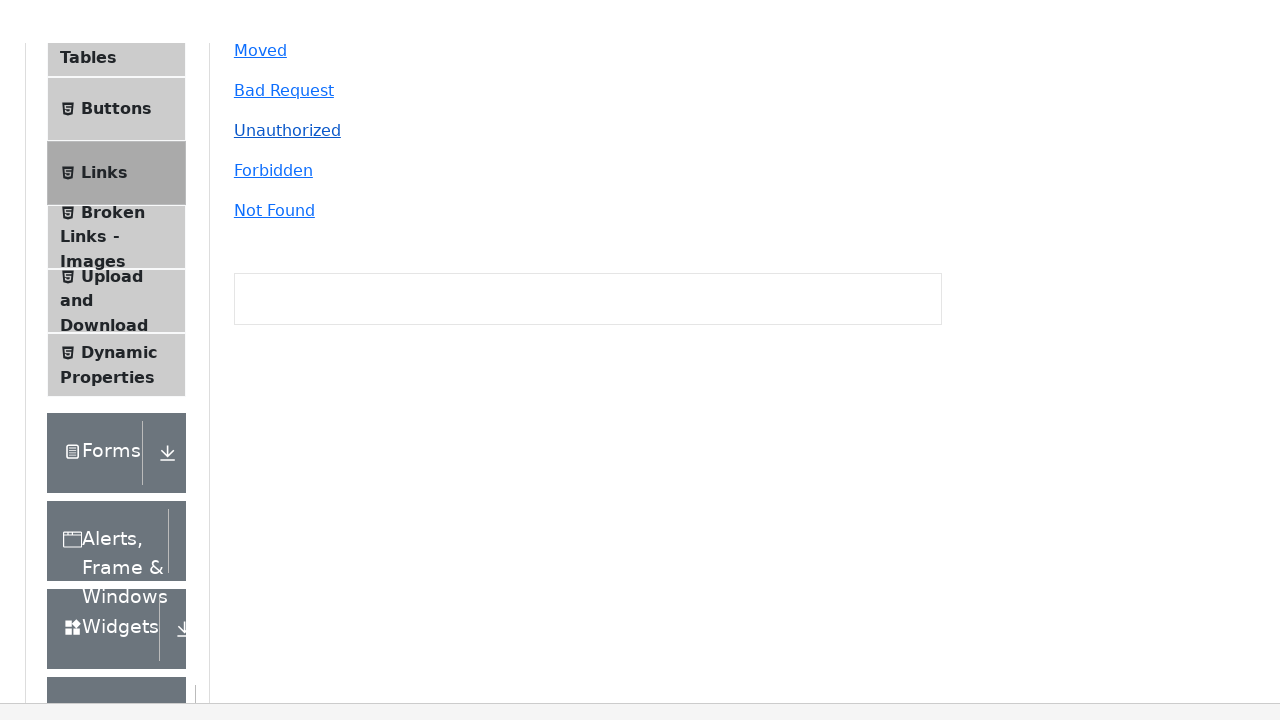

Link response element appeared on page
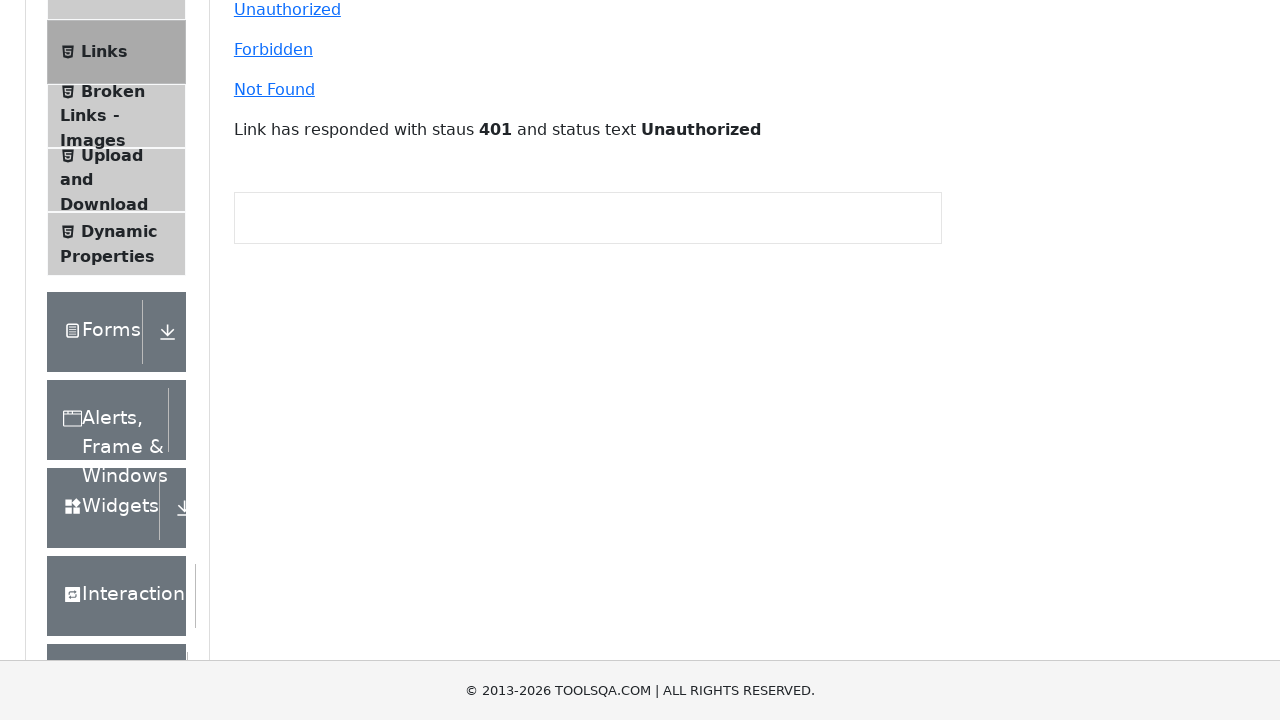

Verified that response element is visible, displaying 401 Unauthorized status
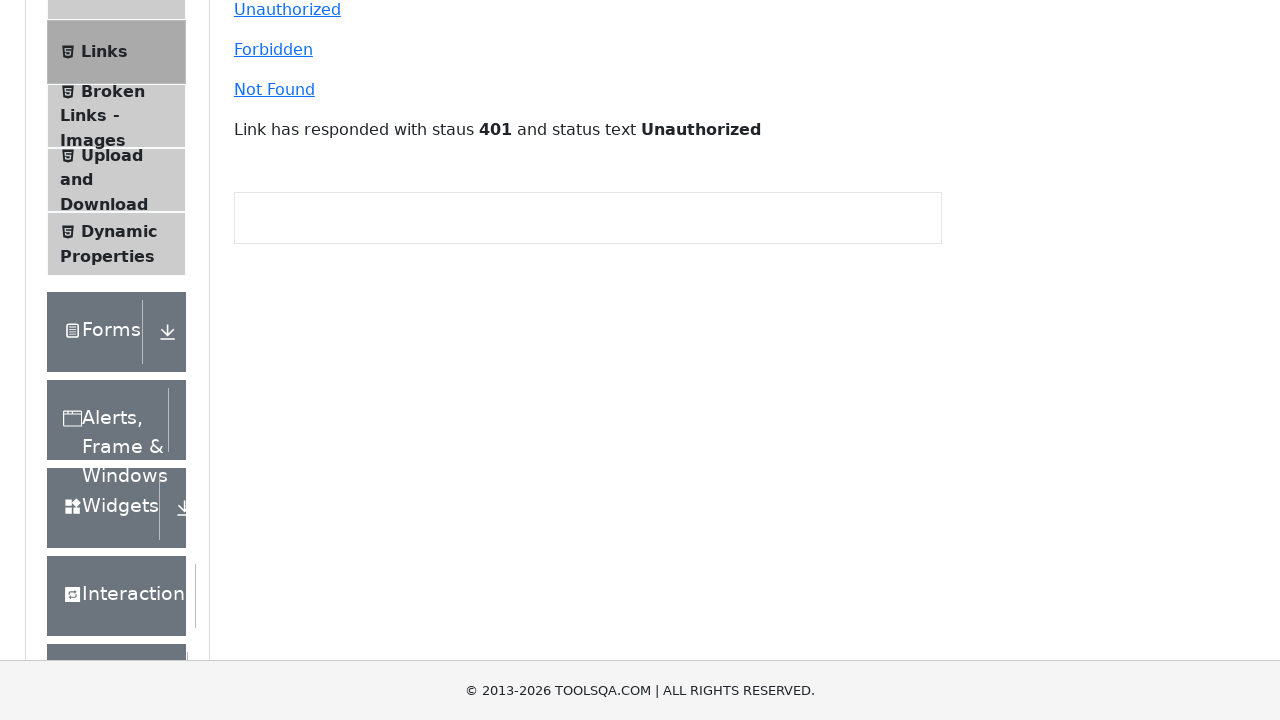

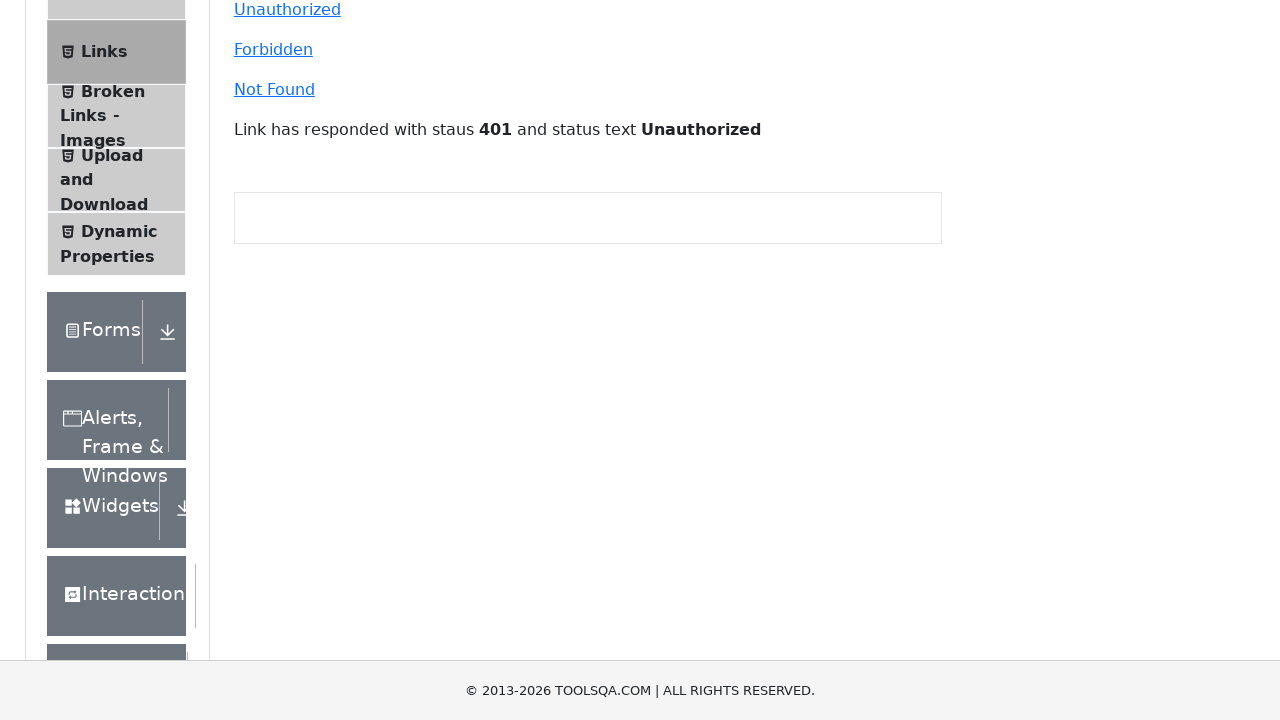